Tests JavaScript alert handling by clicking through three different alert types (OK alert, Cancel alert, and Text input alert) and accepting each one.

Starting URL: https://demo.automationtesting.in/Alerts.html

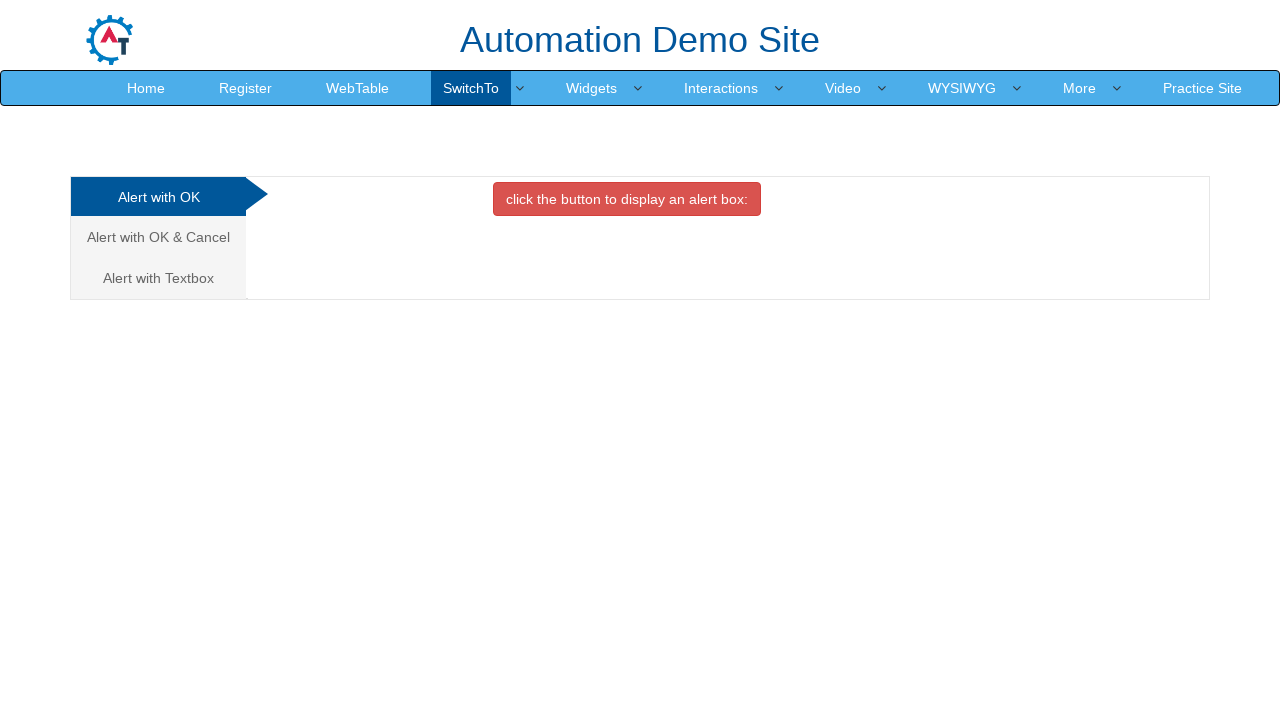

Clicked on the first alert tab (OK Alert) at (158, 197) on xpath=/html/body/div[1]/div/div/div/div[1]/ul/li[1]/a
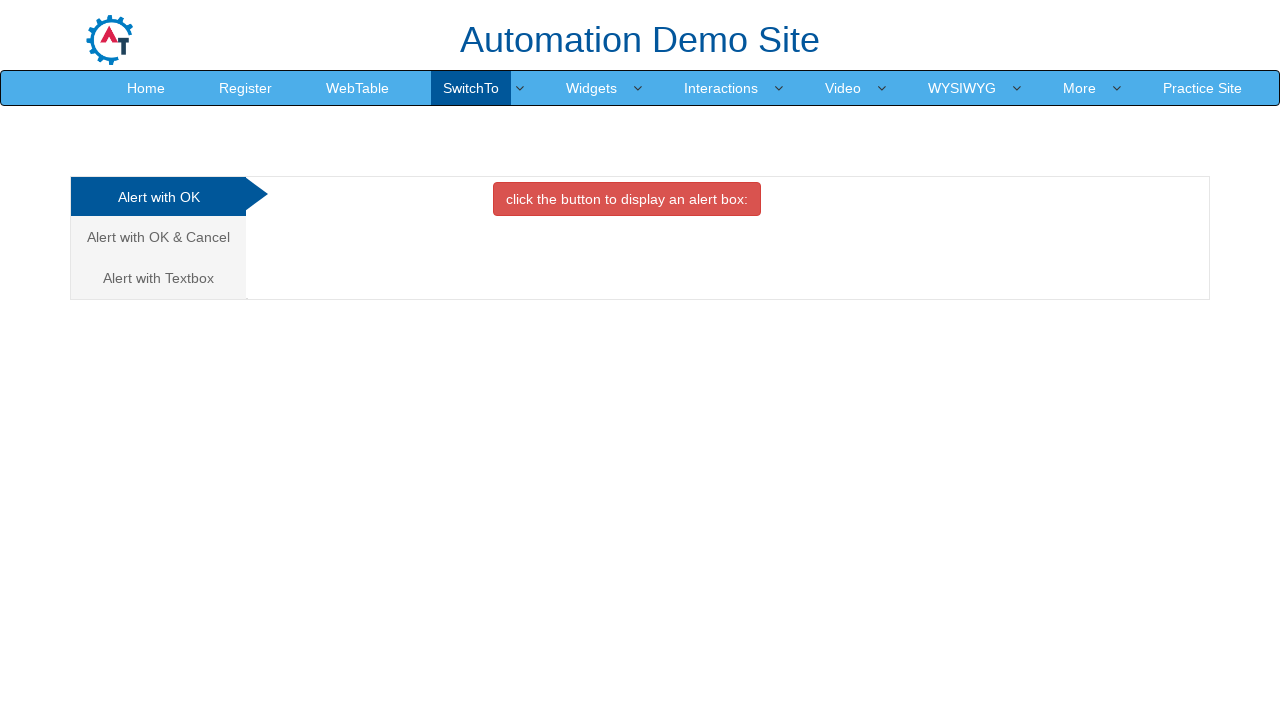

Clicked button to trigger OK alert at (627, 199) on xpath=//*[@id='OKTab']/button
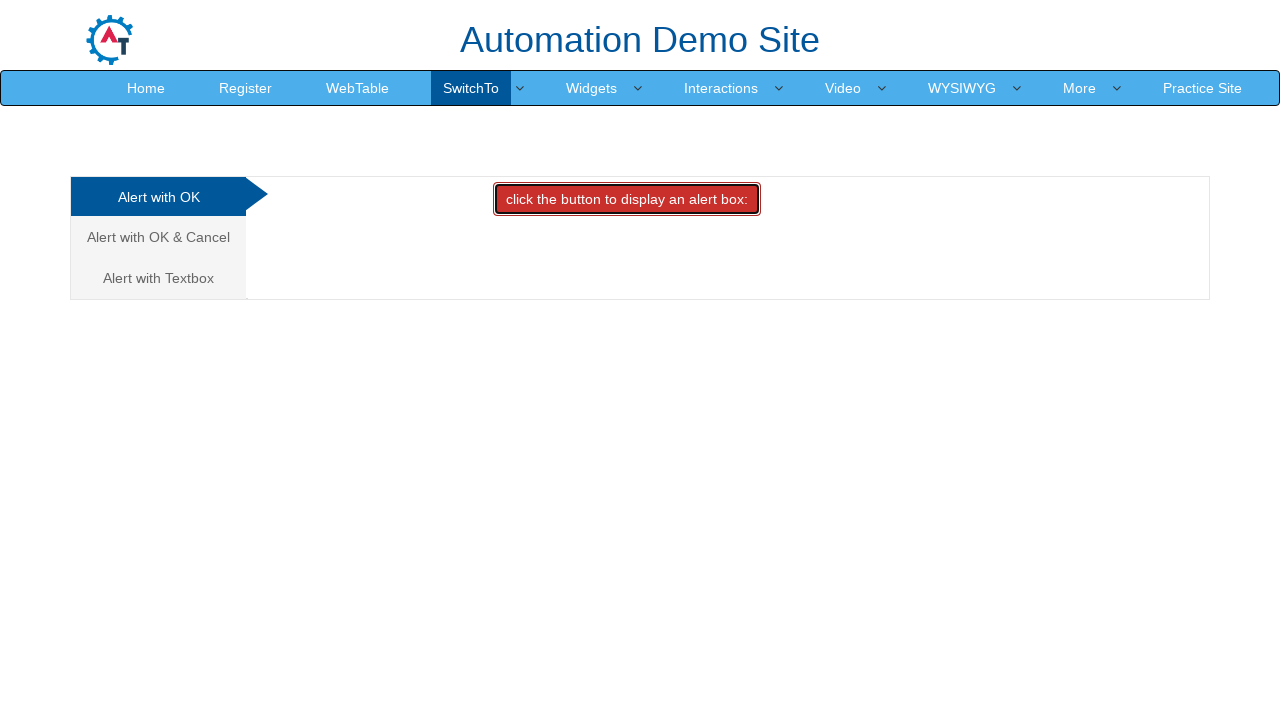

Set up dialog handler to accept alerts
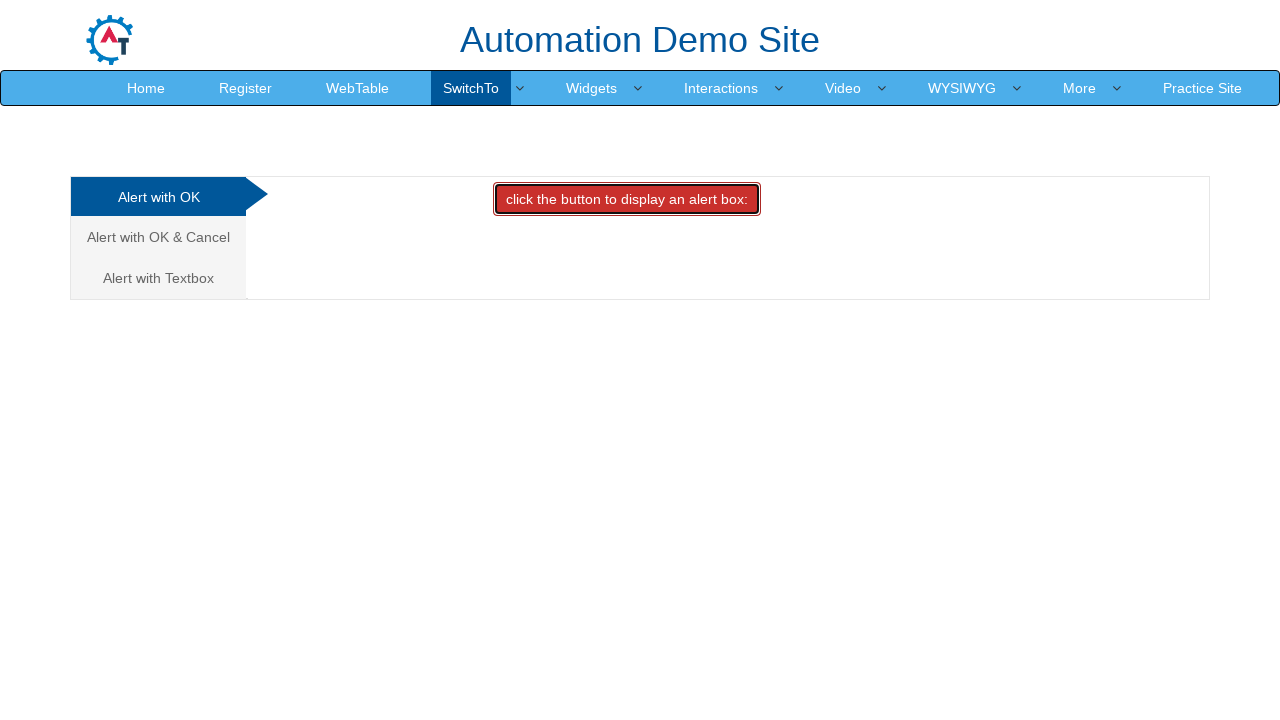

Waited for OK alert to be handled
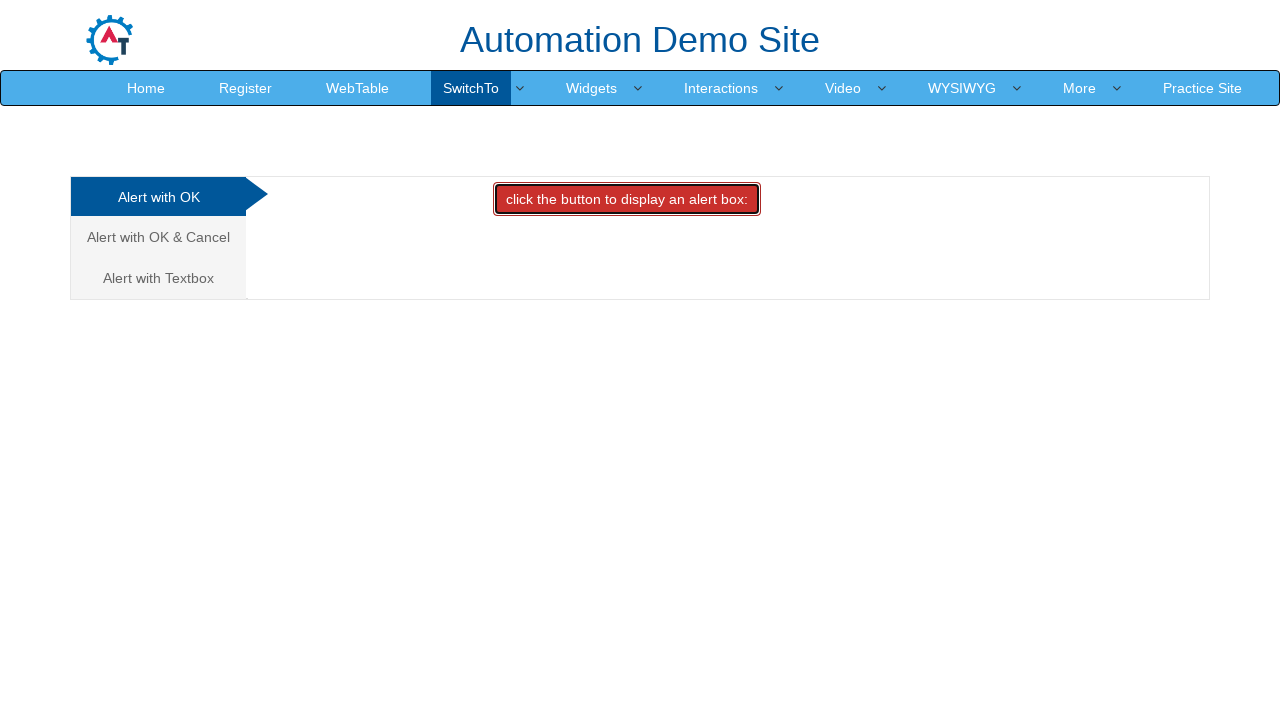

Clicked on the second alert tab (Cancel Alert) at (158, 237) on xpath=/html/body/div[1]/div/div/div/div[1]/ul/li[2]/a
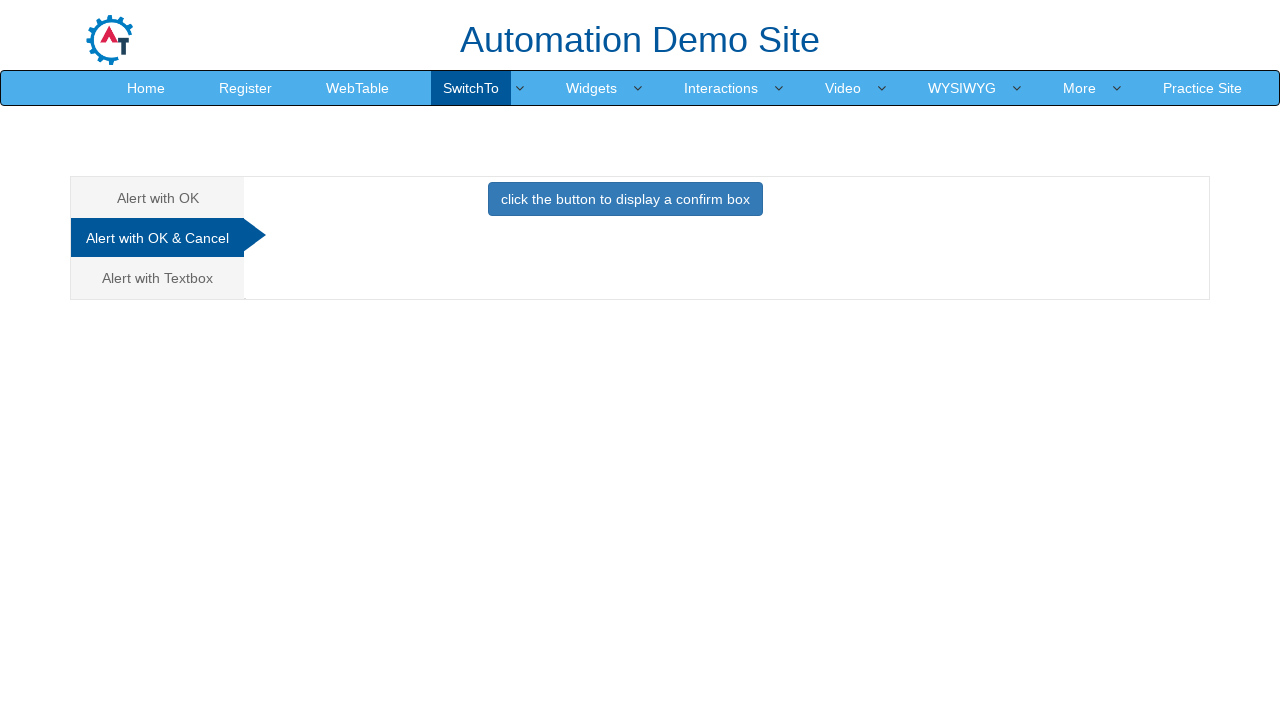

Clicked button to trigger Cancel alert at (625, 199) on xpath=//*[@id='CancelTab']/button
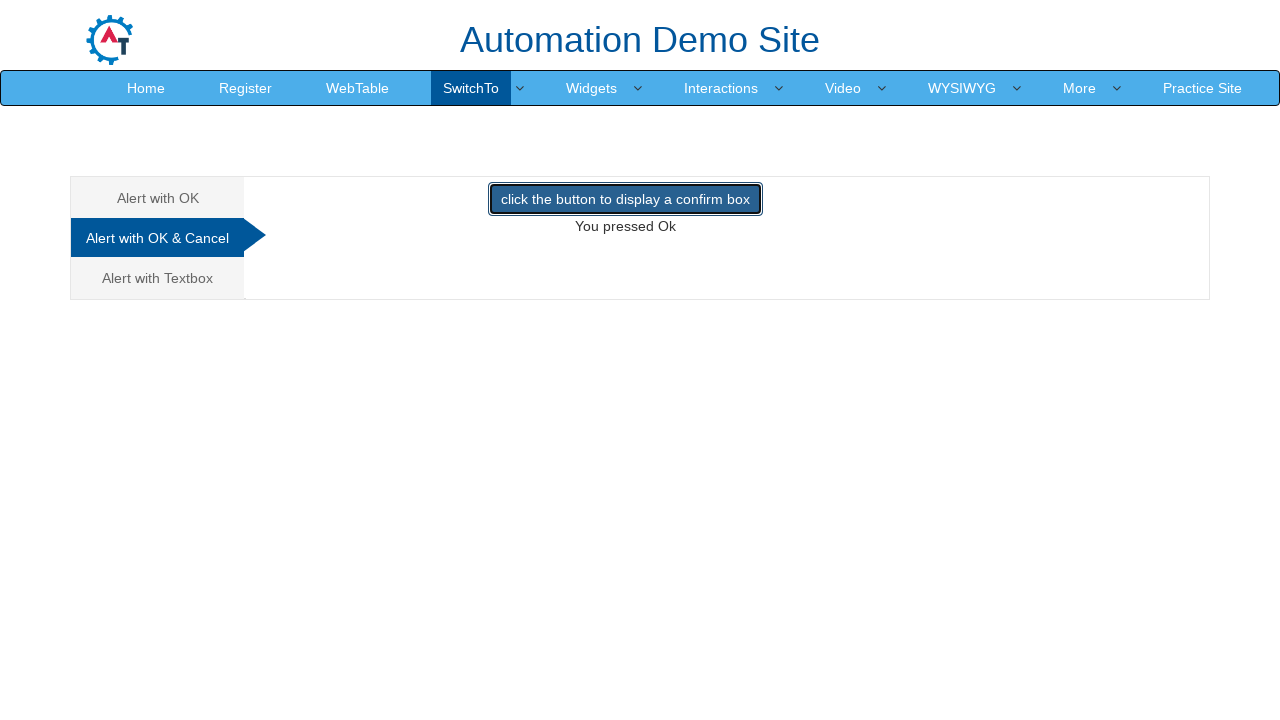

Waited for Cancel alert to be handled
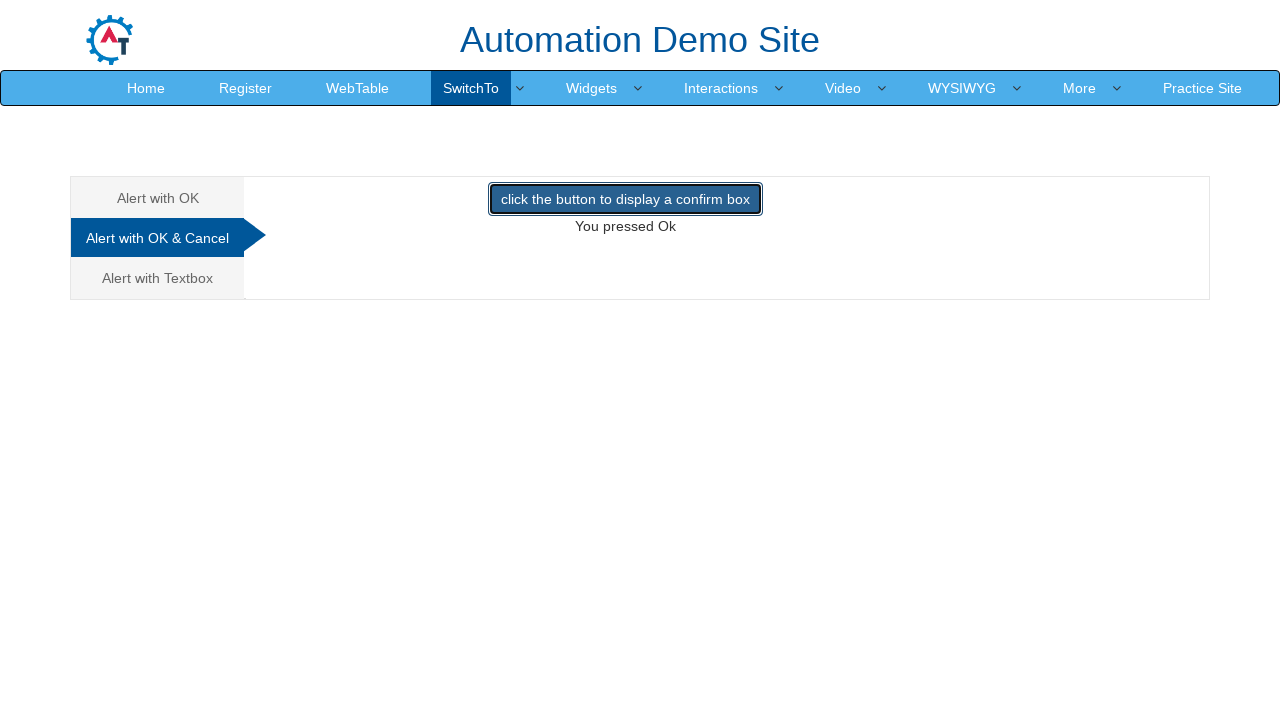

Clicked on the third alert tab (Text Input Alert) at (158, 278) on xpath=/html/body/div[1]/div/div/div/div[1]/ul/li[3]/a
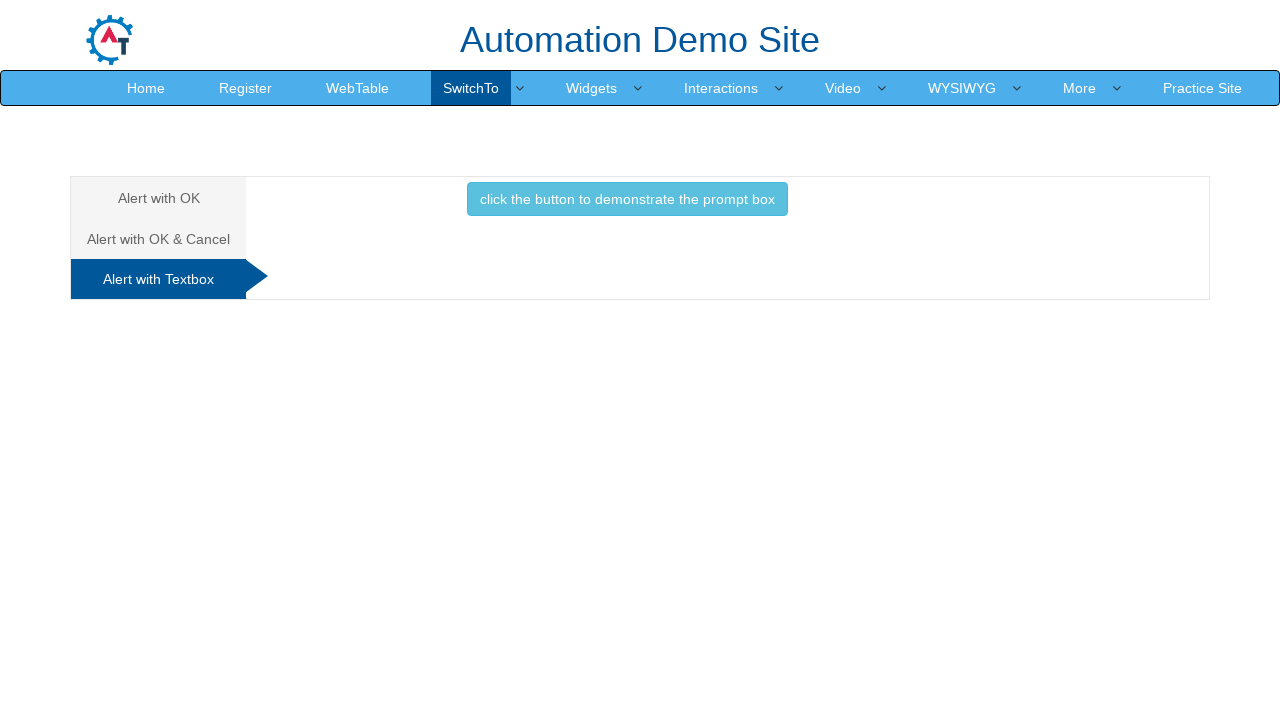

Clicked button to trigger Text Input alert at (627, 199) on xpath=//*[@id='Textbox']/button
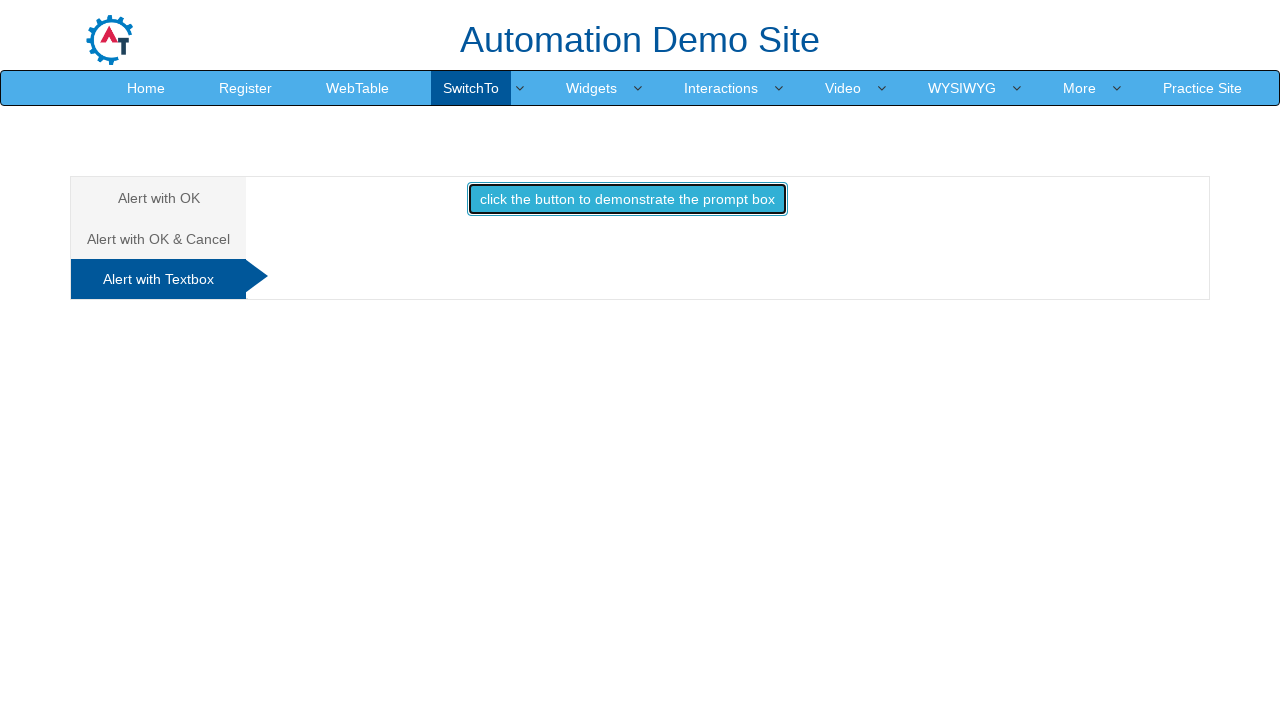

Waited for Text Input alert to be handled
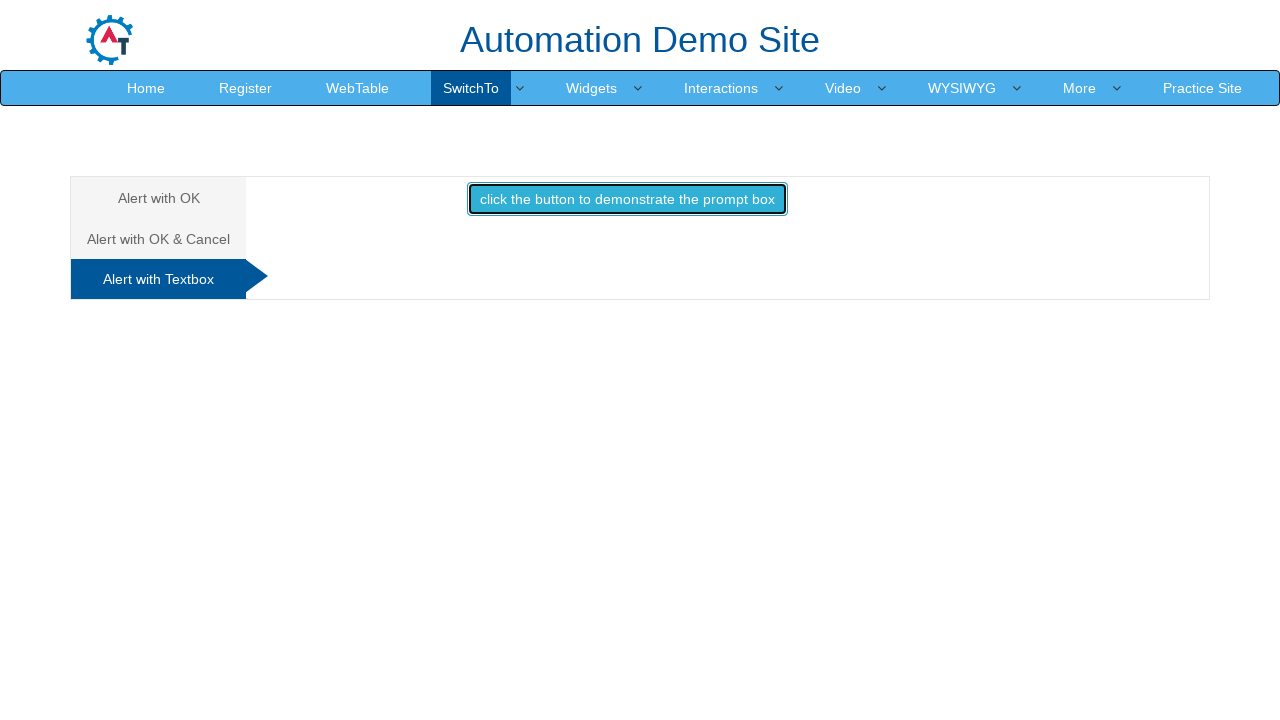

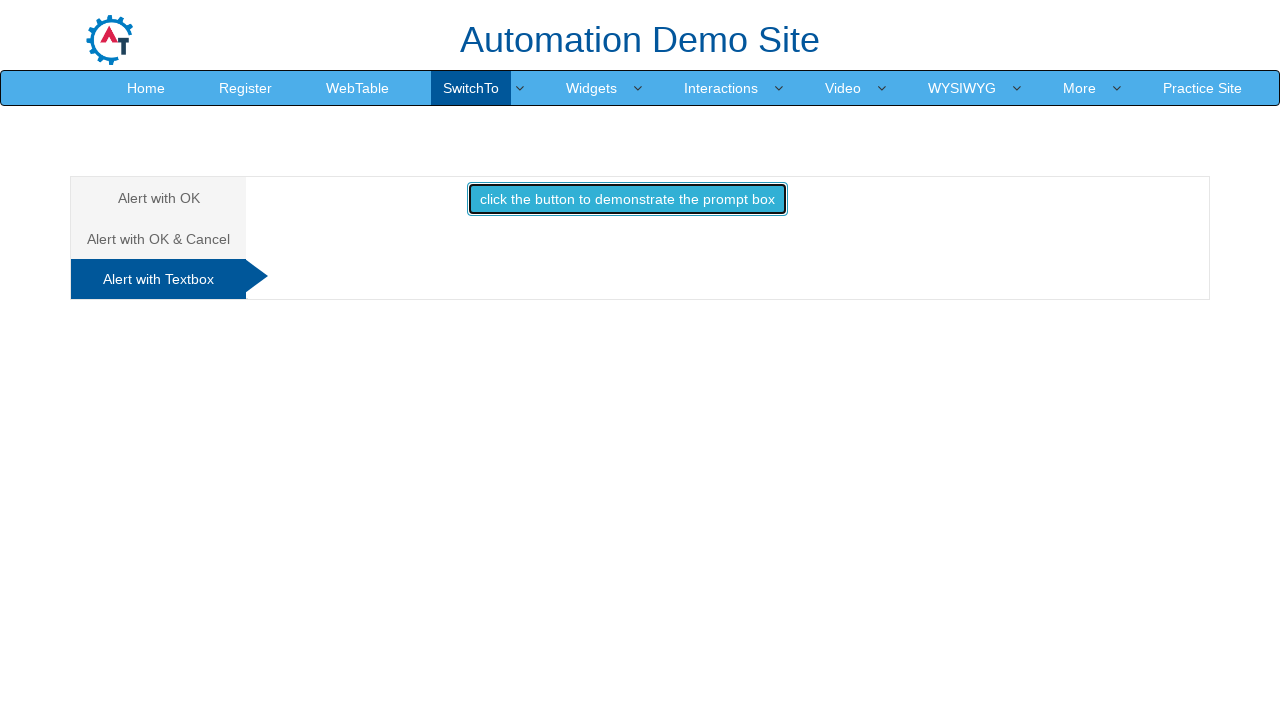